Navigates to the offers page of Rahul Shetty Academy's Selenium practice site and verifies the page loads

Starting URL: https://rahulshettyacademy.com/seleniumPractise/#/offers

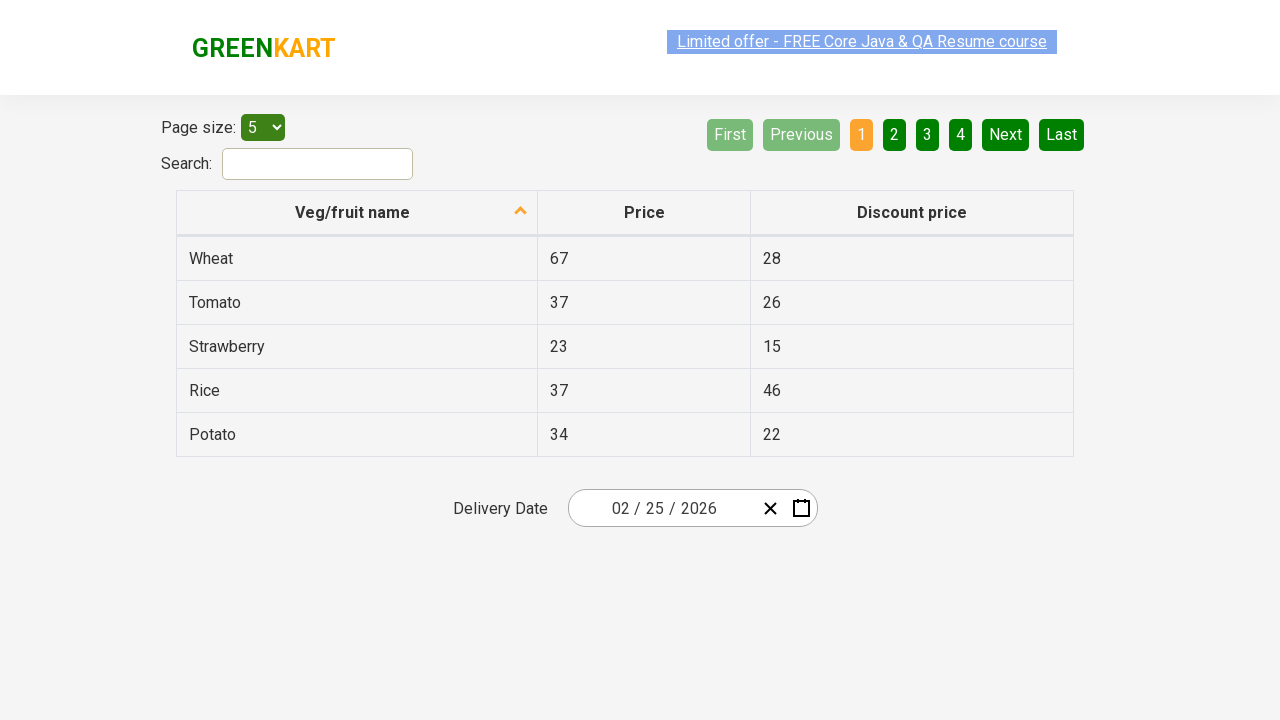

Waited for page to reach network idle state
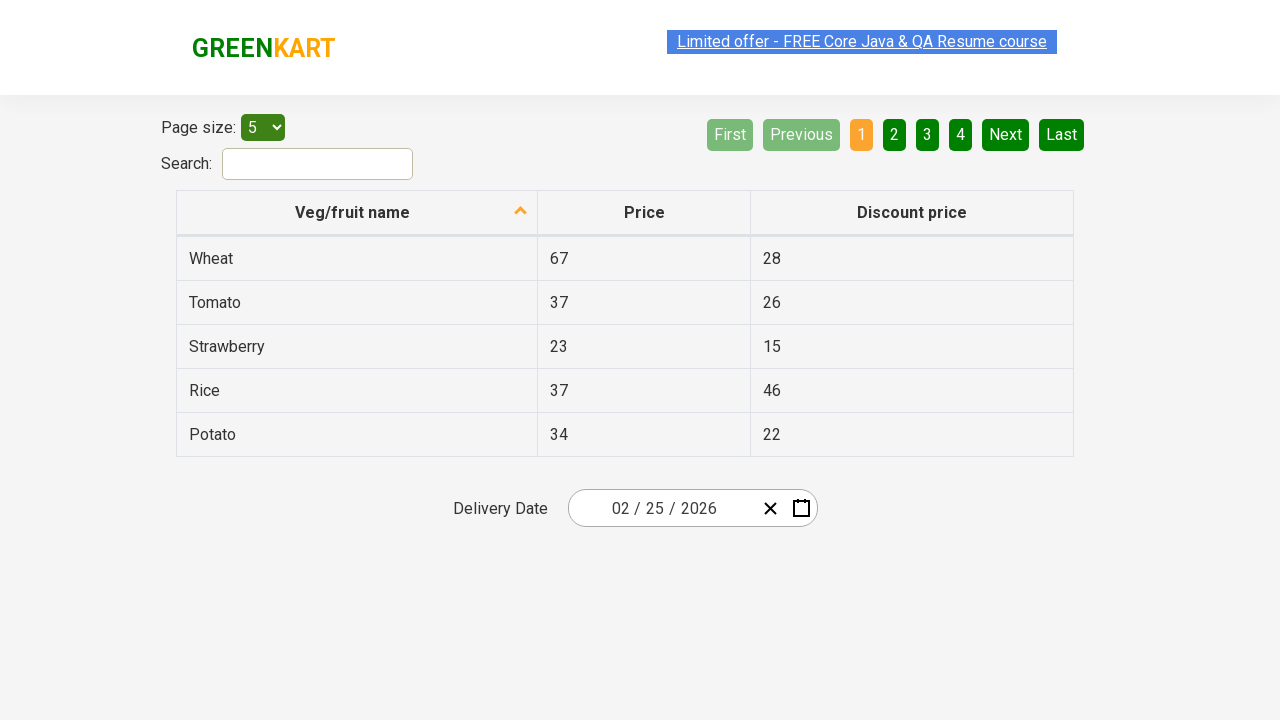

Verified page title is accessible and not None
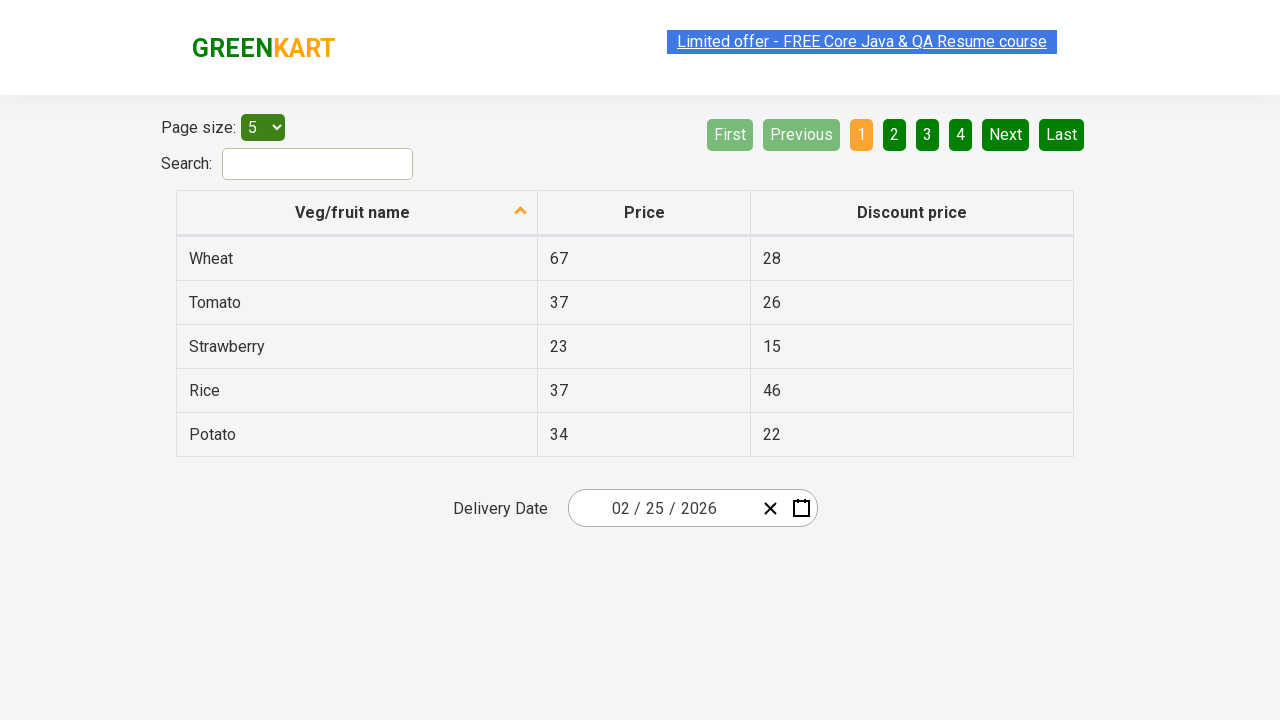

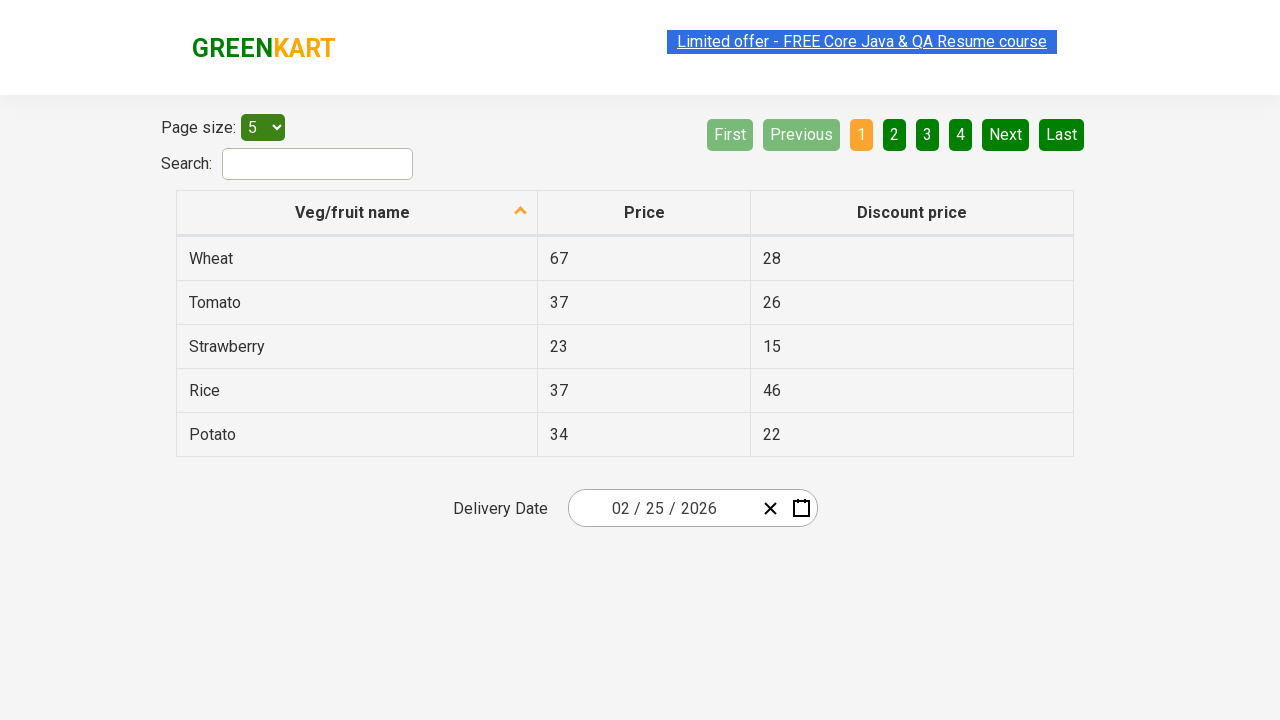